Tests form interaction by retrieving a hidden value from an element attribute, calculating a mathematical result, filling in the answer, checking required checkboxes, and submitting the form.

Starting URL: http://suninjuly.github.io/get_attribute.html

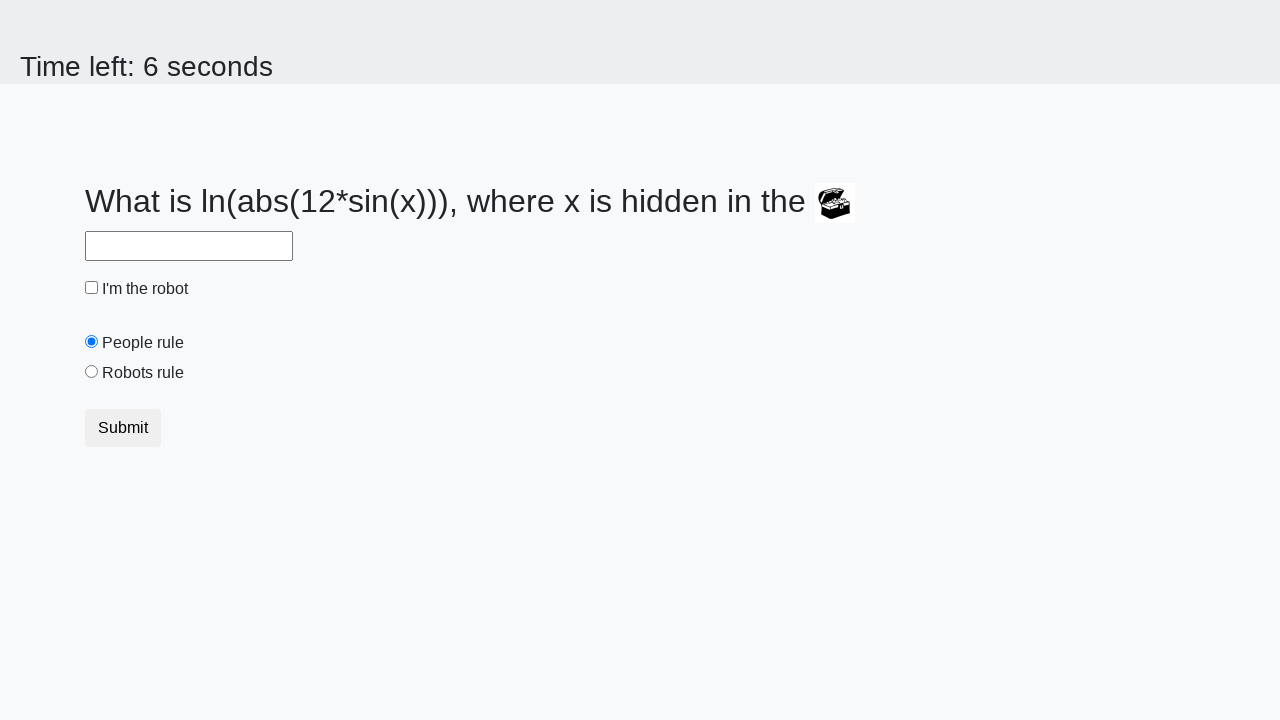

Located treasure element with hidden value
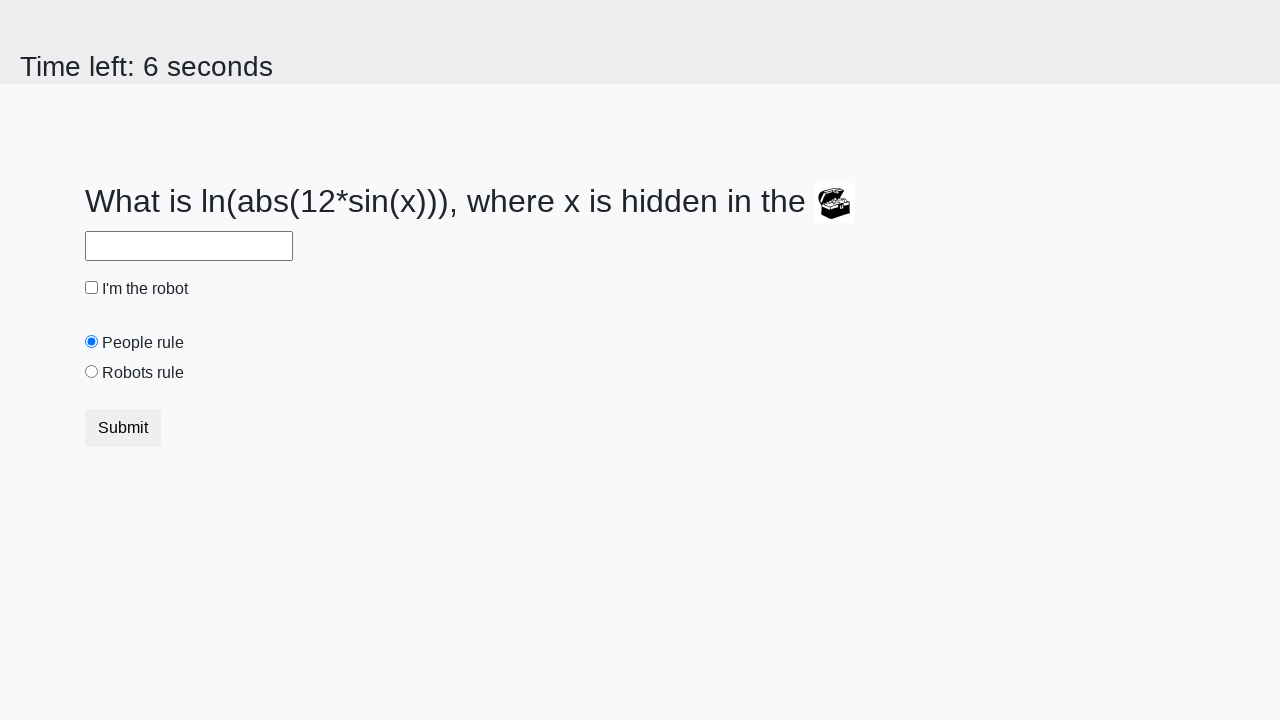

Retrieved hidden valuex attribute: 214
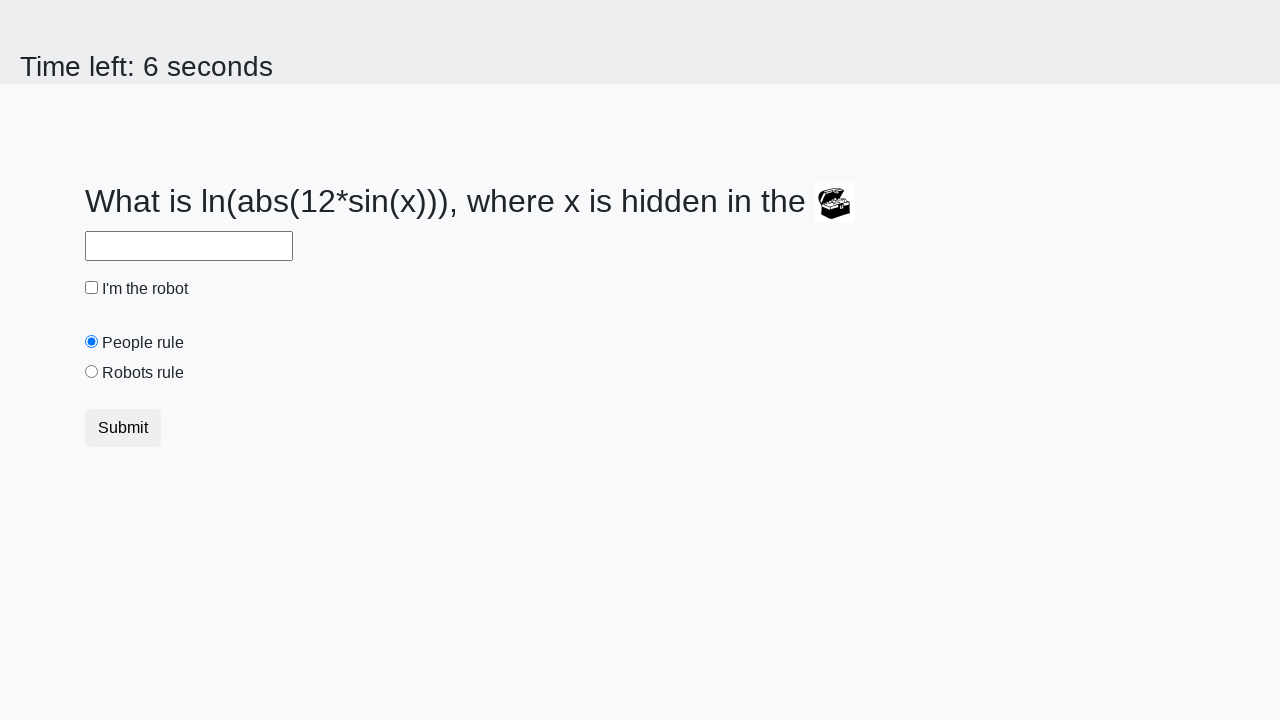

Calculated mathematical result: 1.4721035070042194
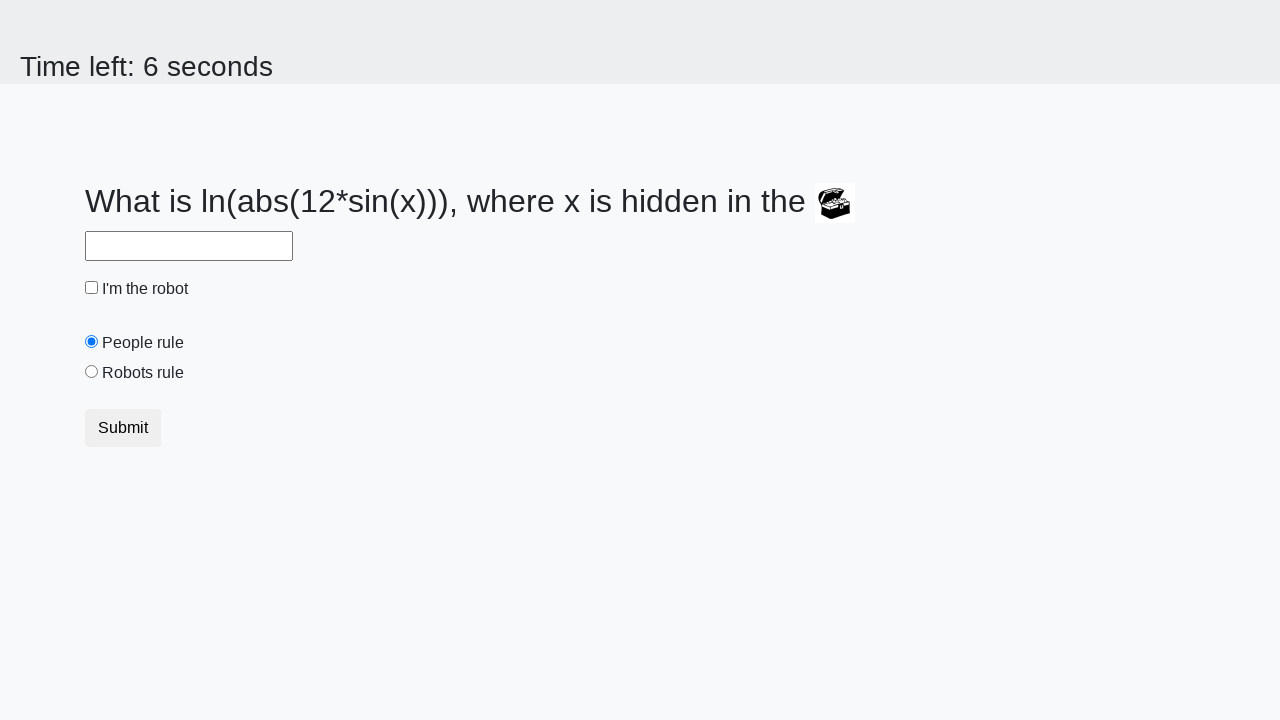

Filled answer field with calculated result on #answer
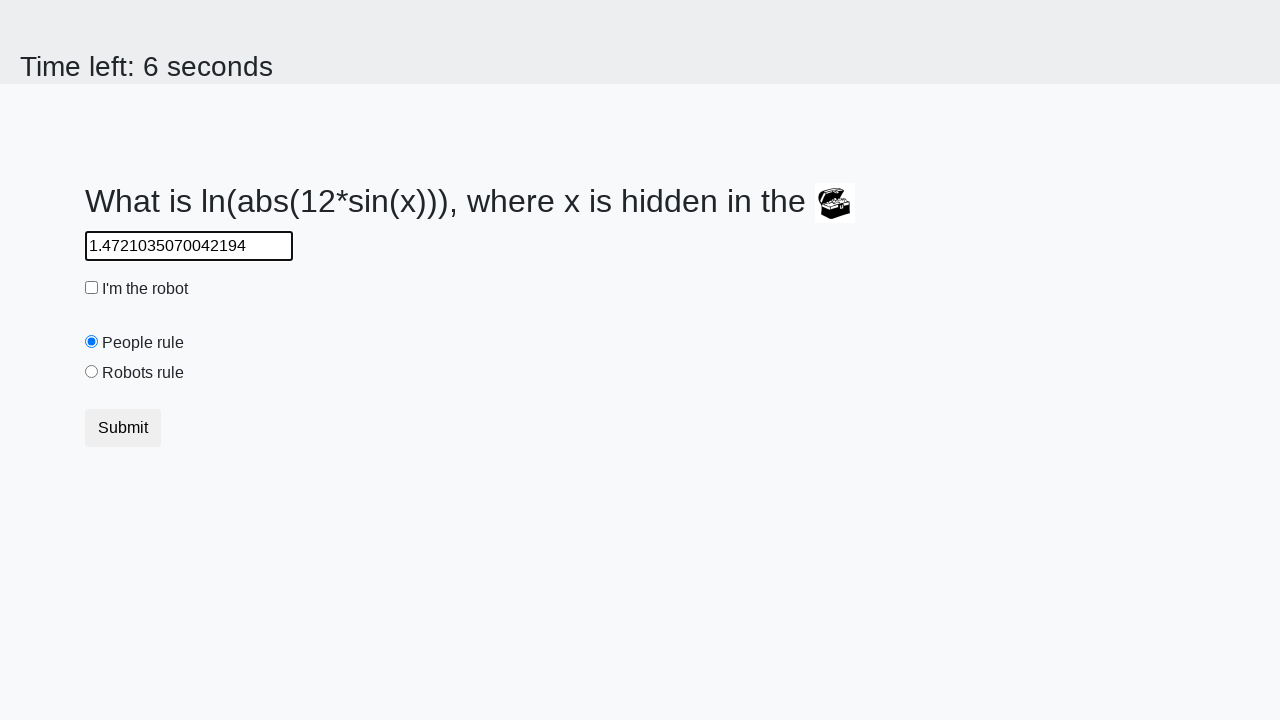

Checked robot checkbox at (92, 288) on #robotCheckbox
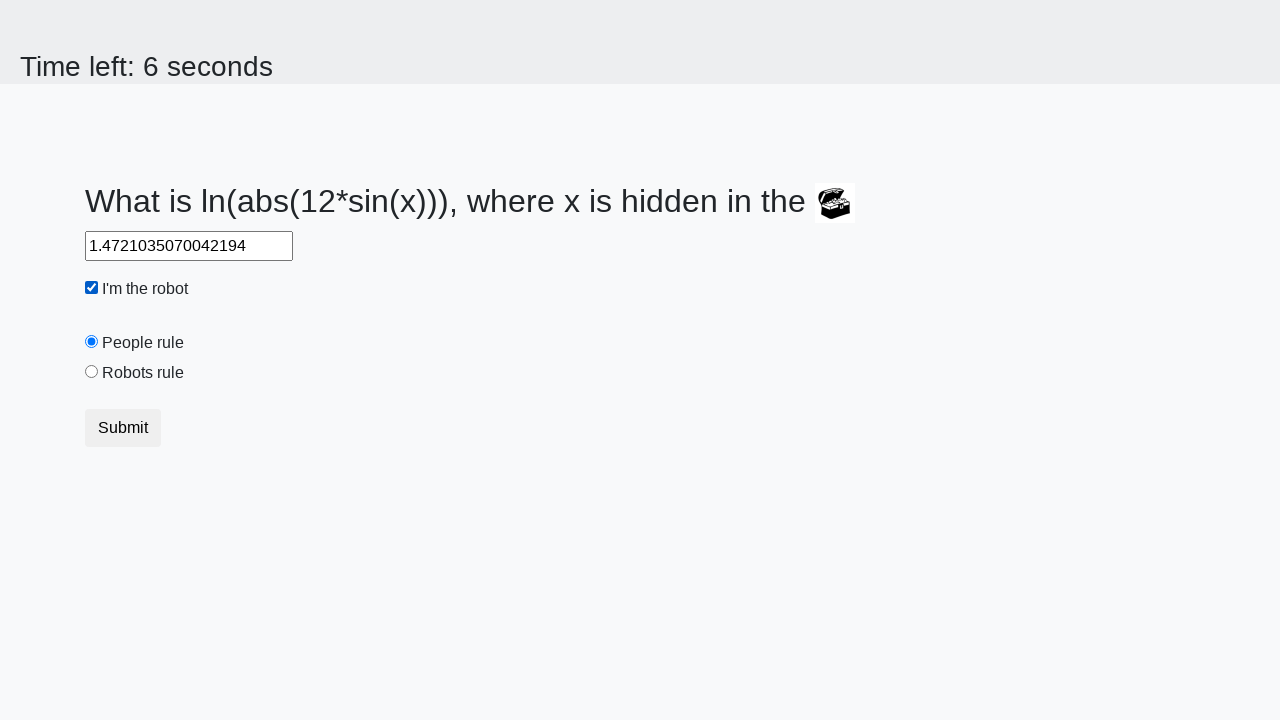

Checked robots rule checkbox at (92, 372) on #robotsRule
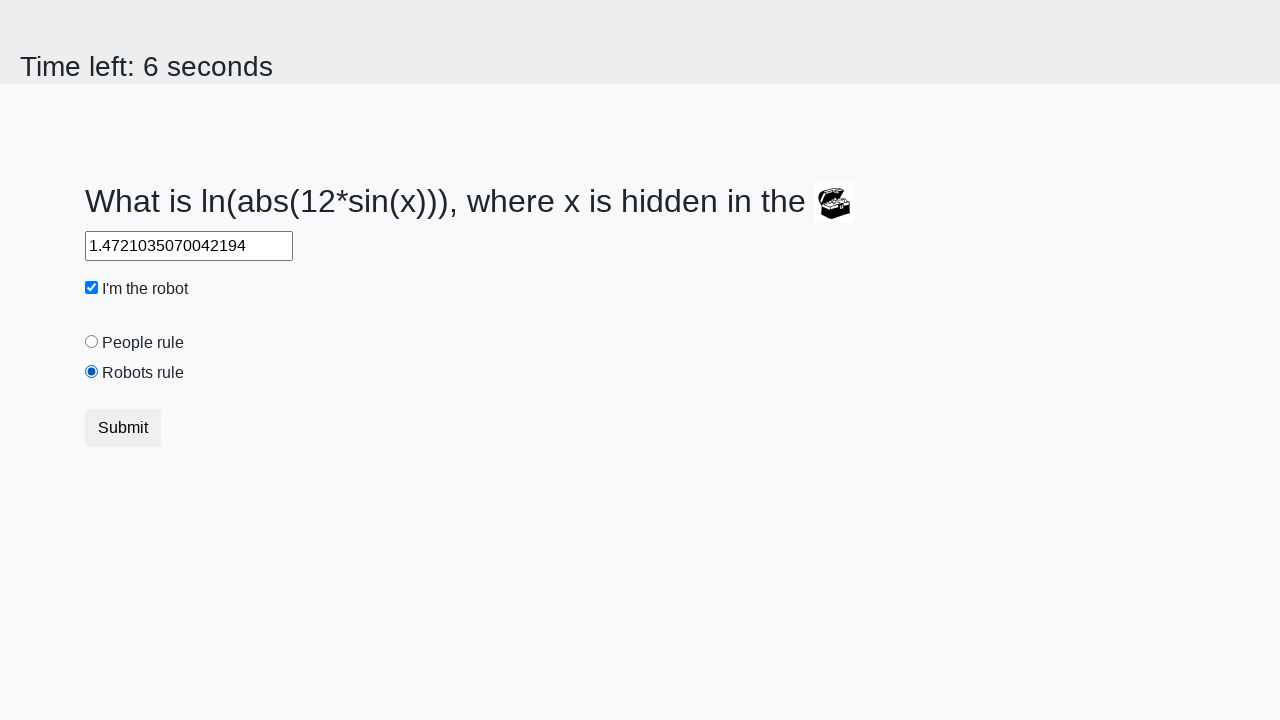

Clicked submit button at (123, 428) on button.btn
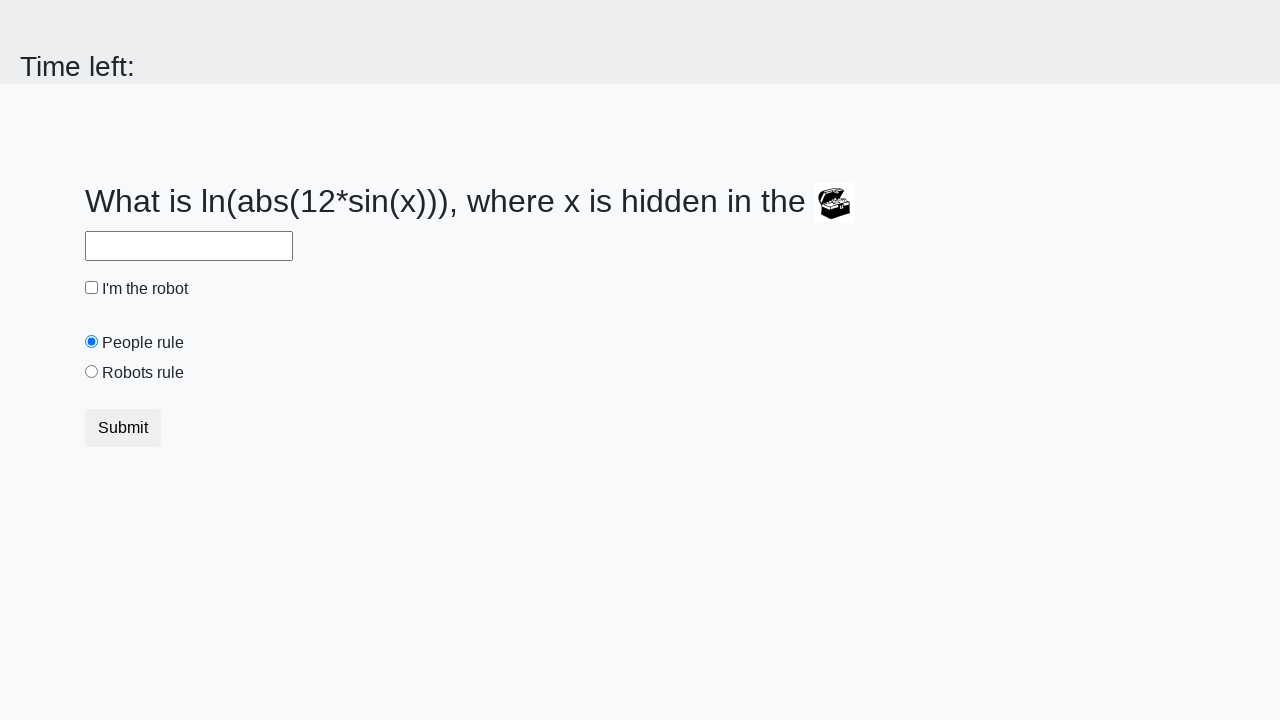

Waited for page processing to complete
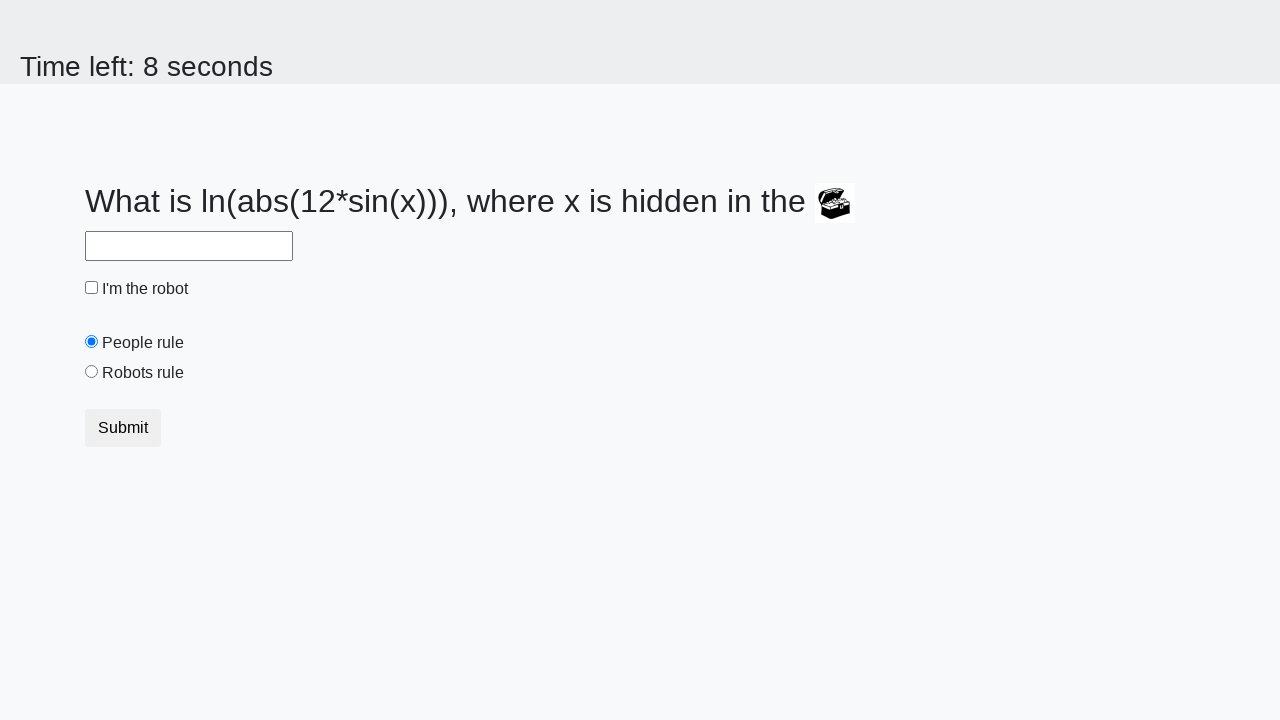

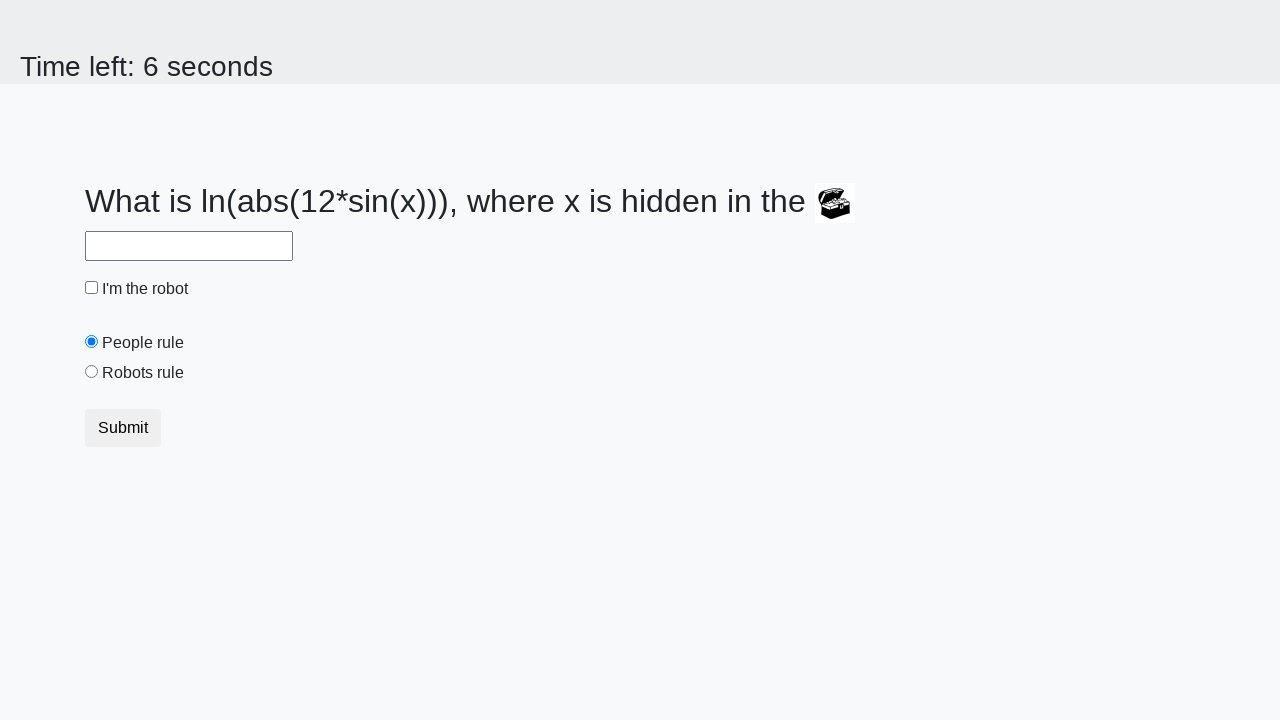